Tests filling out a practice registration form including personal details, date of birth selection, subjects, hobbies, address, and state/city dropdowns

Starting URL: https://demoqa.com/automation-practice-form

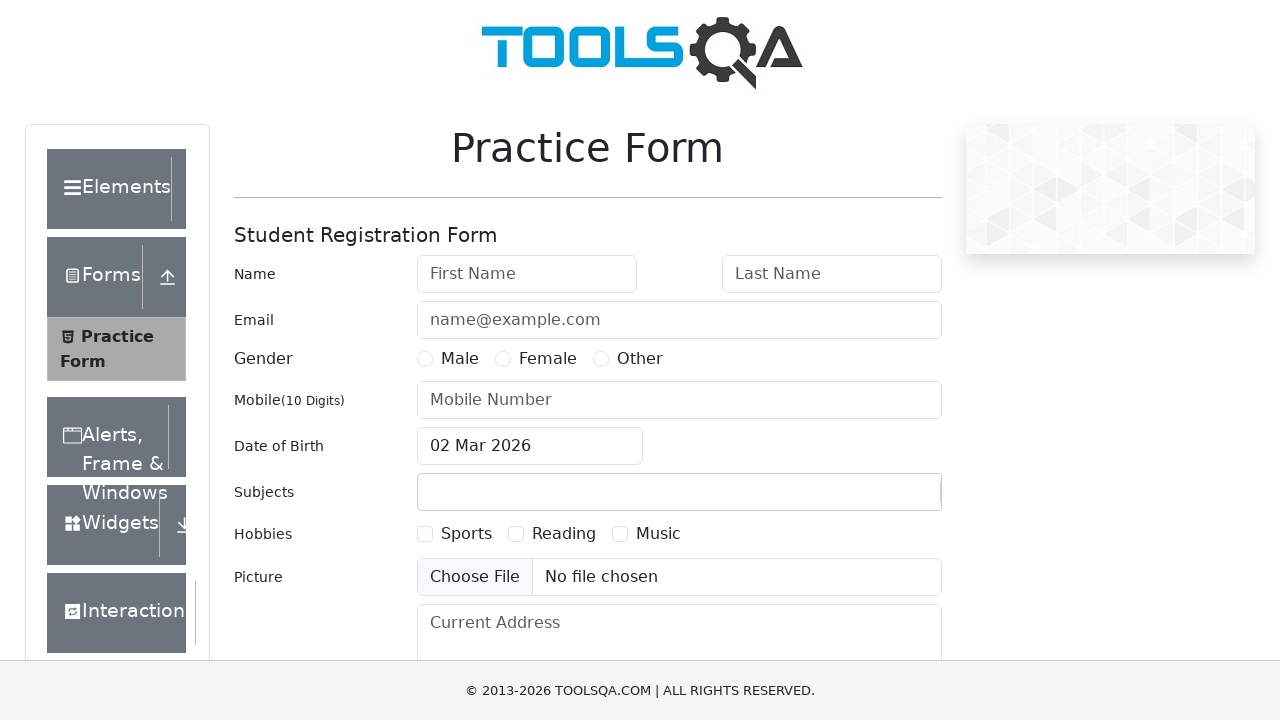

Removed fixed banner ad from page
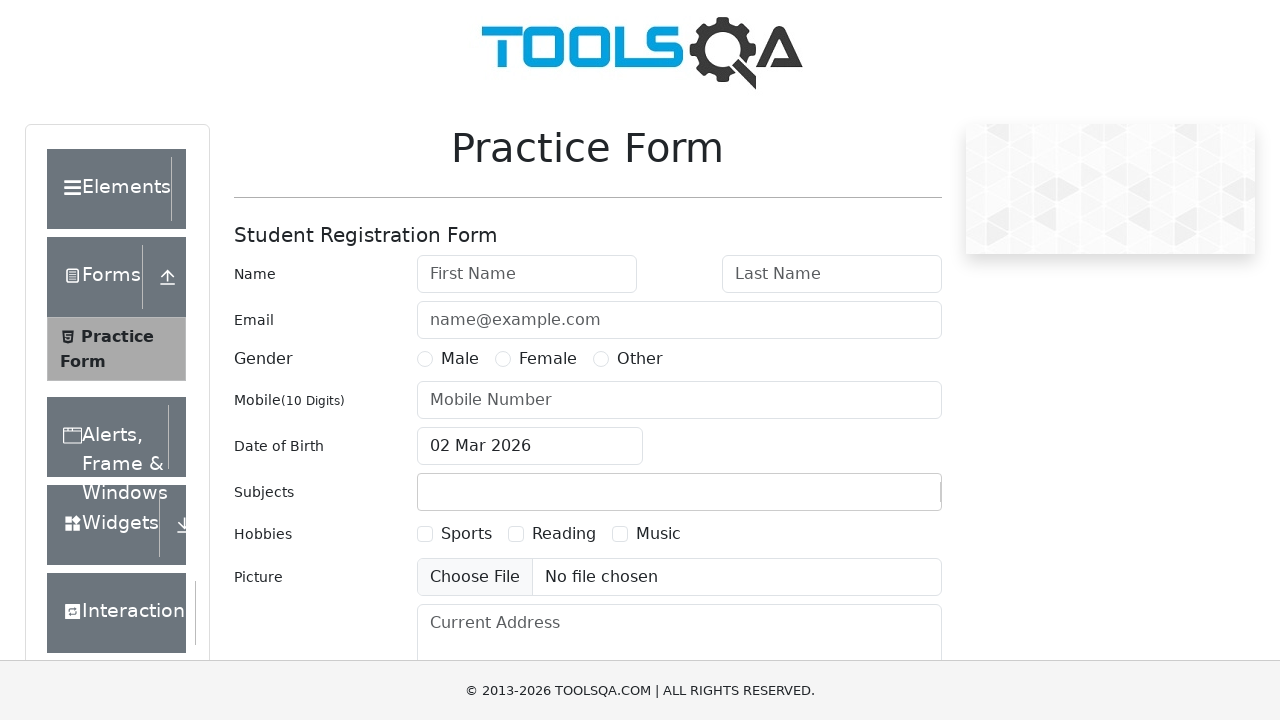

Removed iframe ad from page
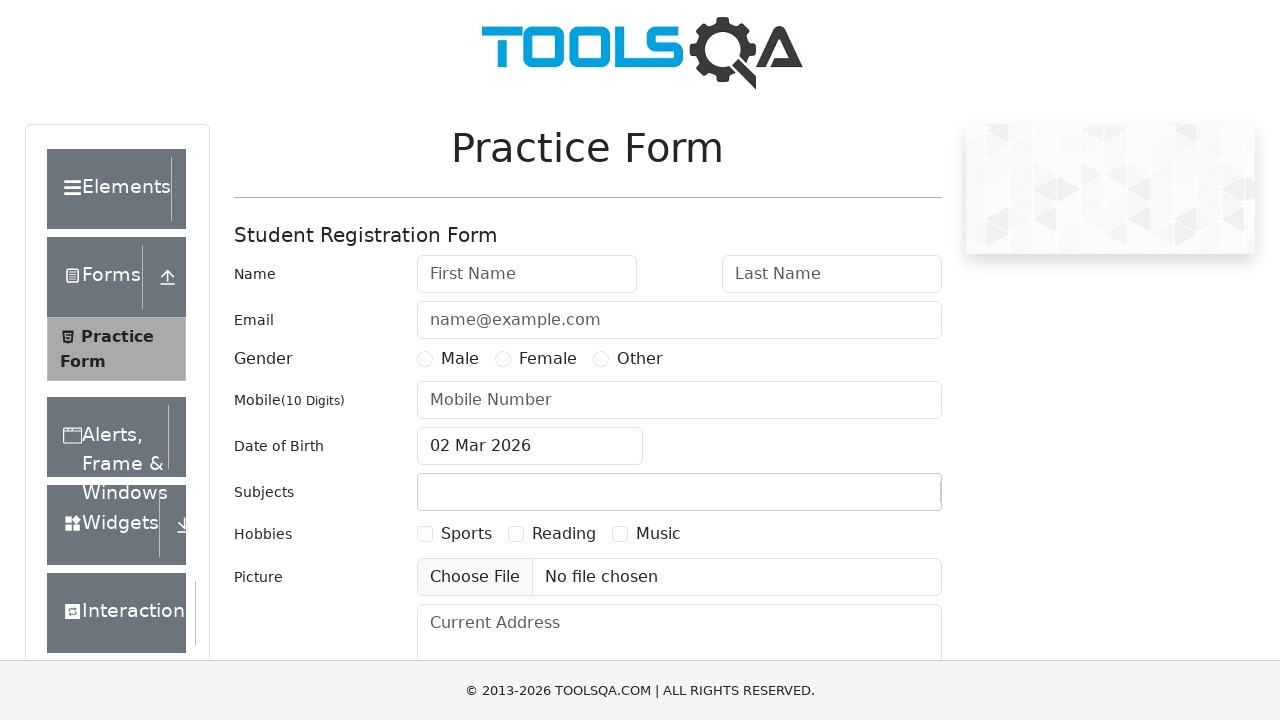

Filled first name field with 'John' on #firstName
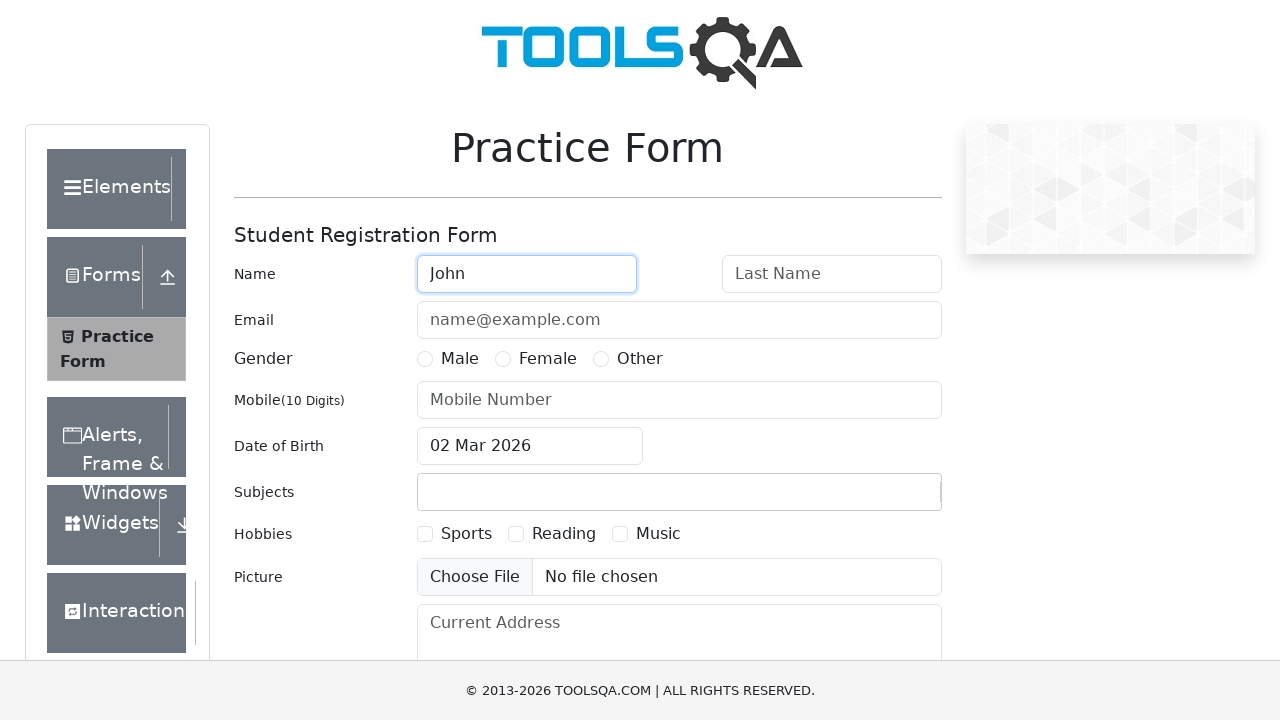

Filled last name field with 'Doe' on #lastName
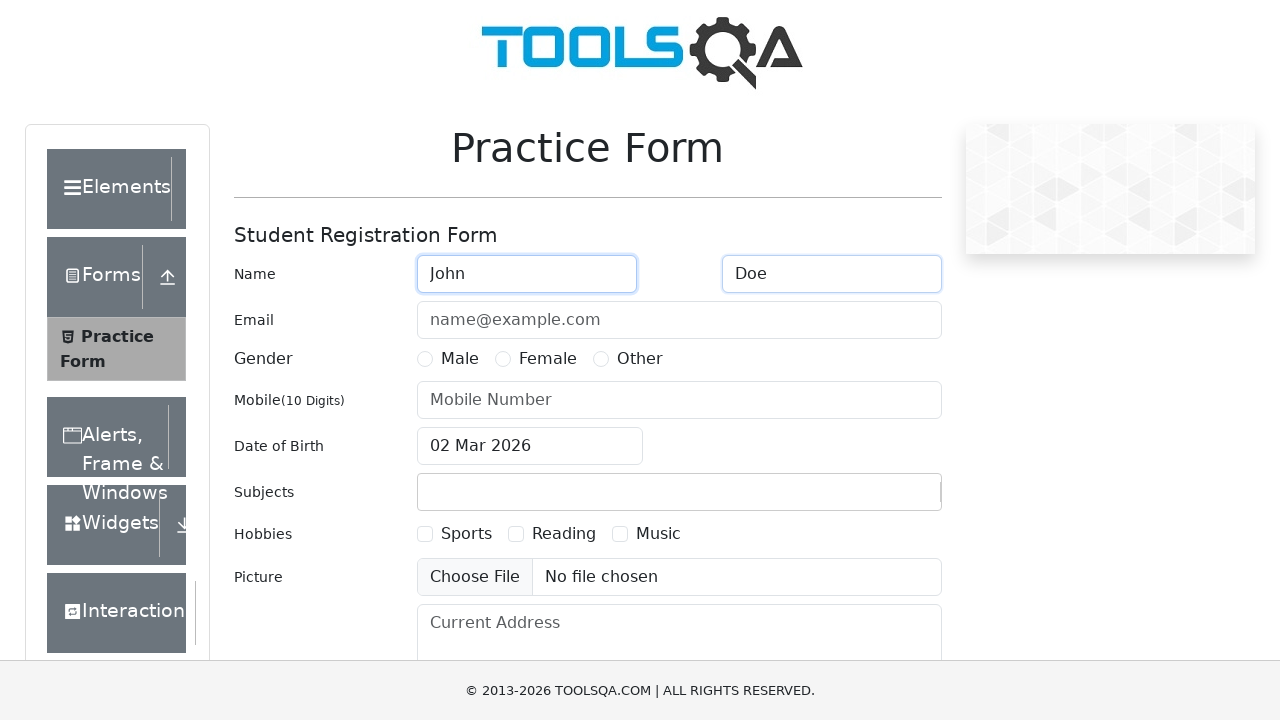

Selected gender radio button (Male) at (460, 359) on label[for='gender-radio-1']
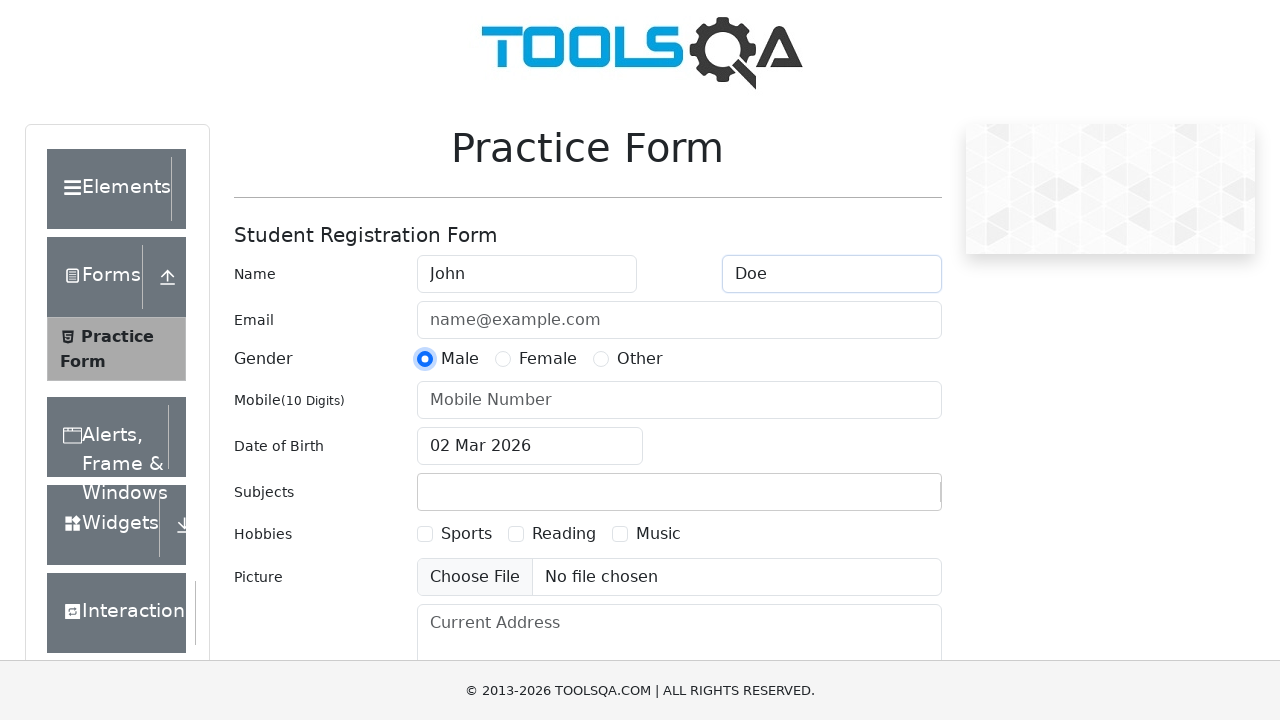

Filled mobile number field with '1234567890' on #userNumber
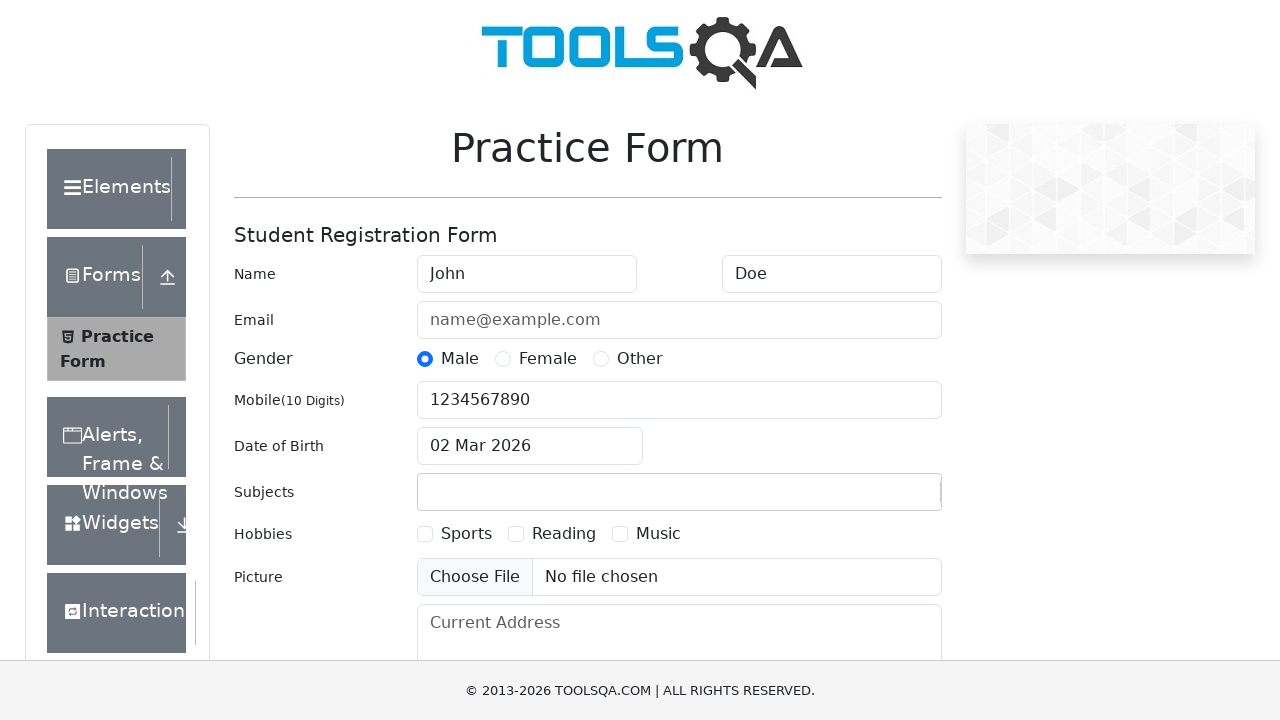

Clicked date of birth input field to open date picker at (530, 446) on #dateOfBirthInput
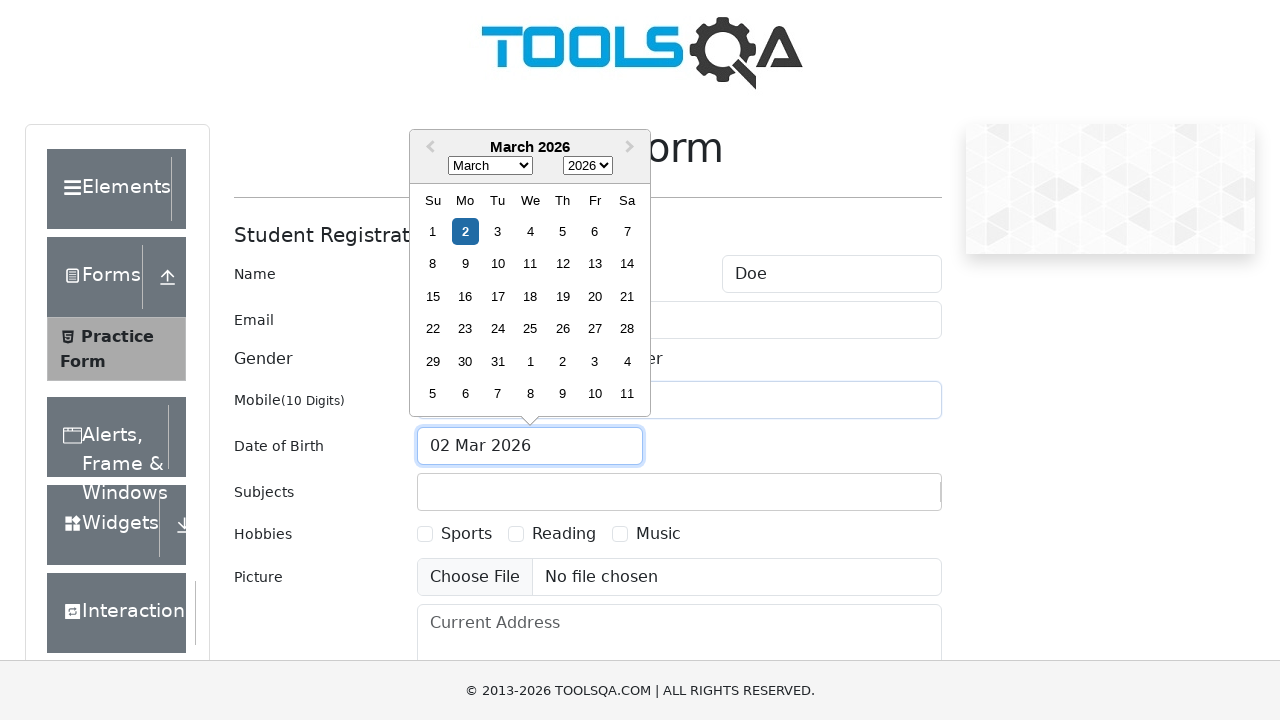

Selected year 1990 from date picker on .react-datepicker__year-select
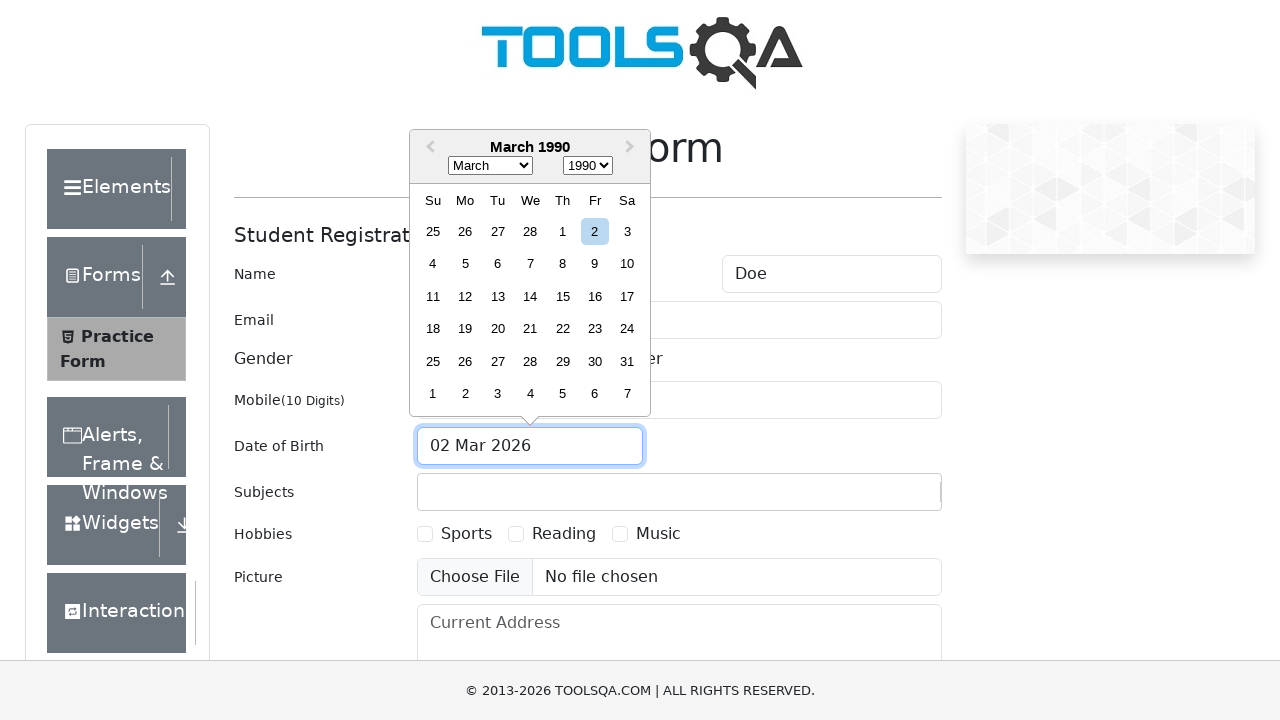

Selected month January (0) from date picker on .react-datepicker__month-select
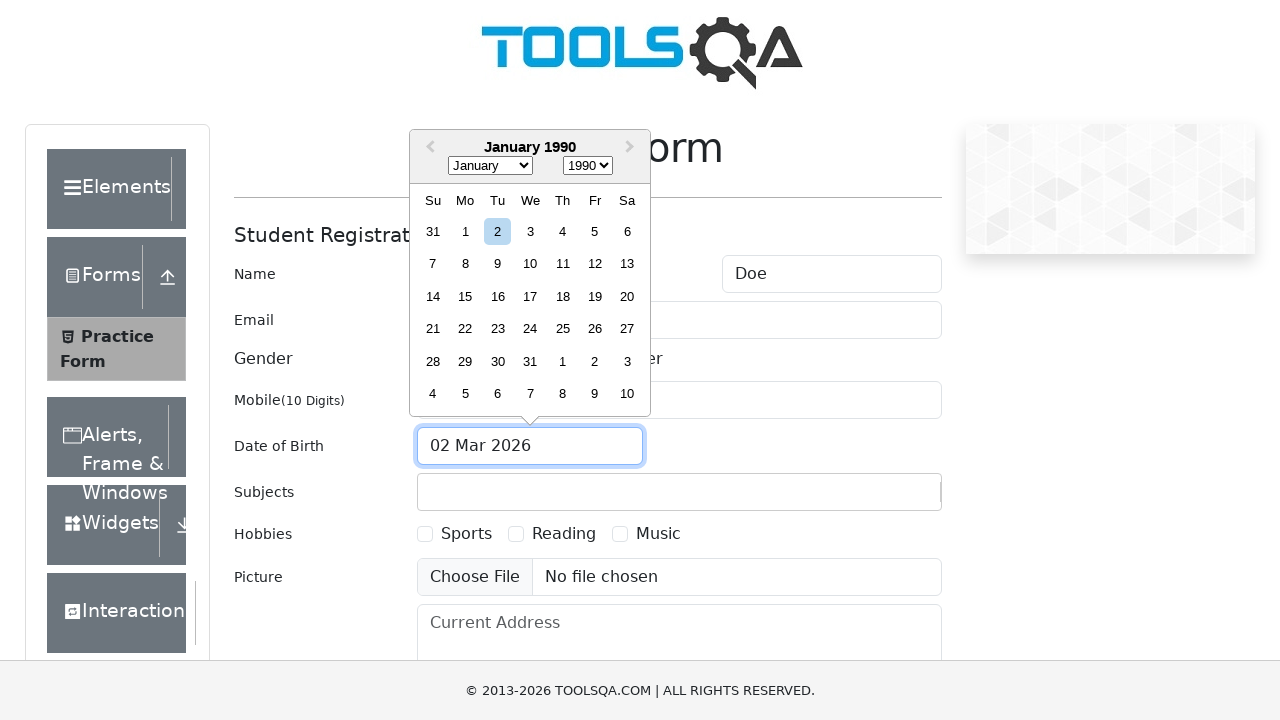

Selected day 1 from date picker at (465, 231) on .react-datepicker__day--001:not(.react-datepicker__day--outside-month)
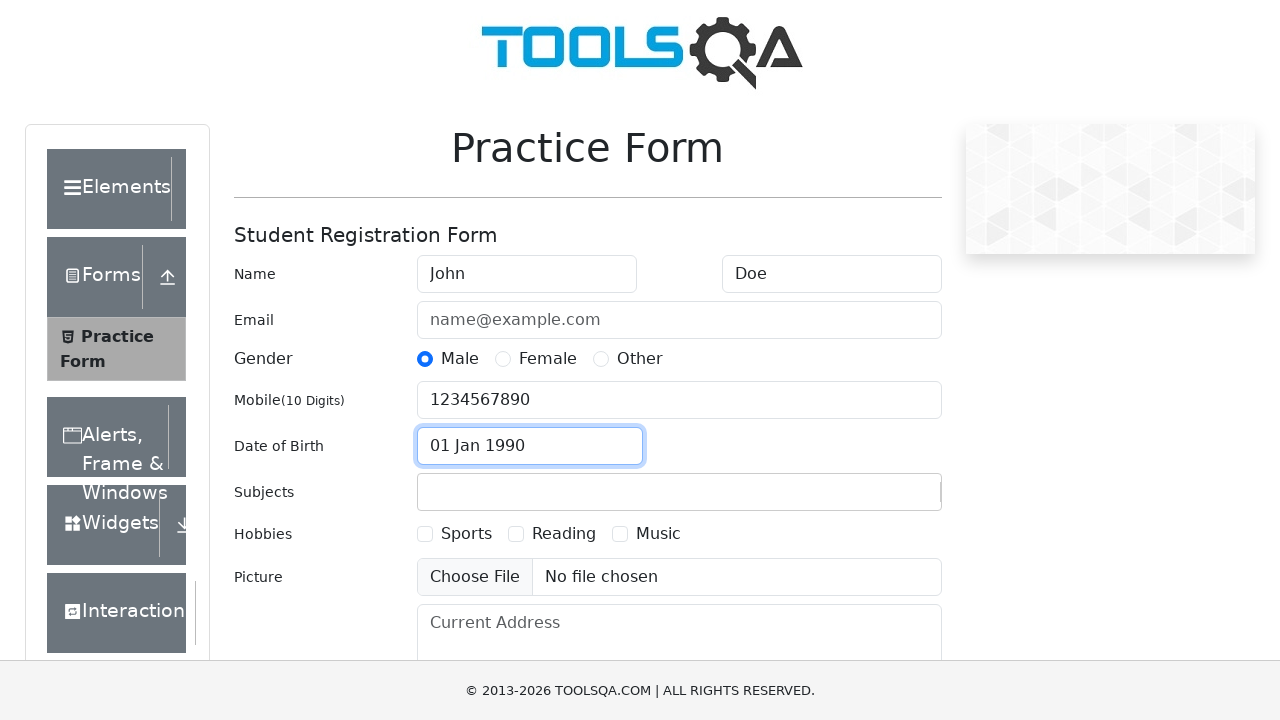

Filled subjects input field with 'Maths' on #subjectsInput
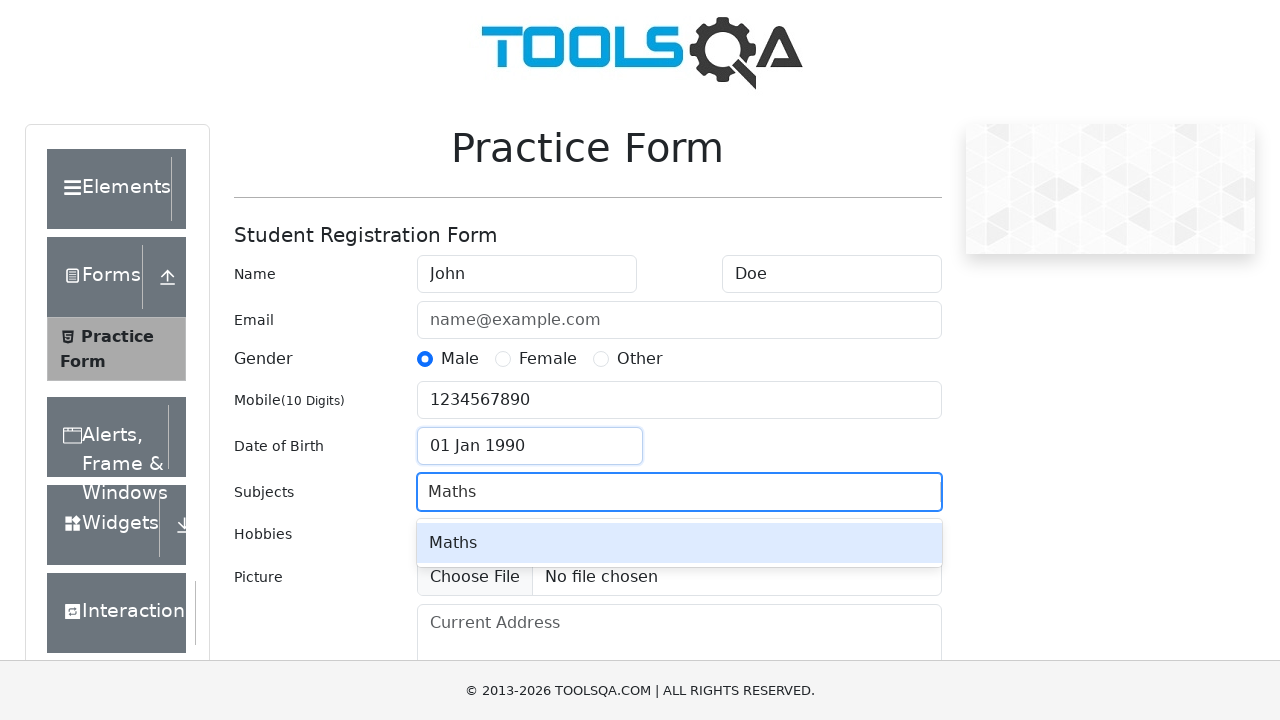

Pressed Enter to add 'Maths' as subject
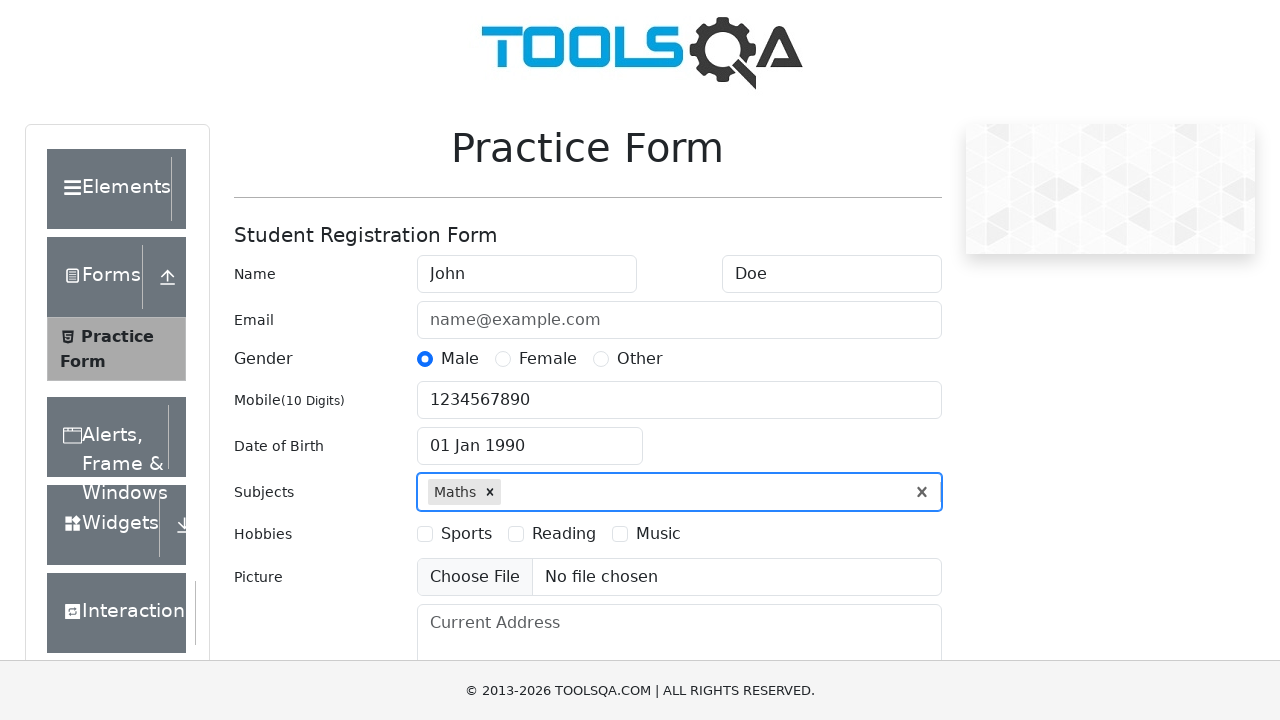

Checked hobbies checkbox (Sports) at (466, 534) on label[for='hobbies-checkbox-1']
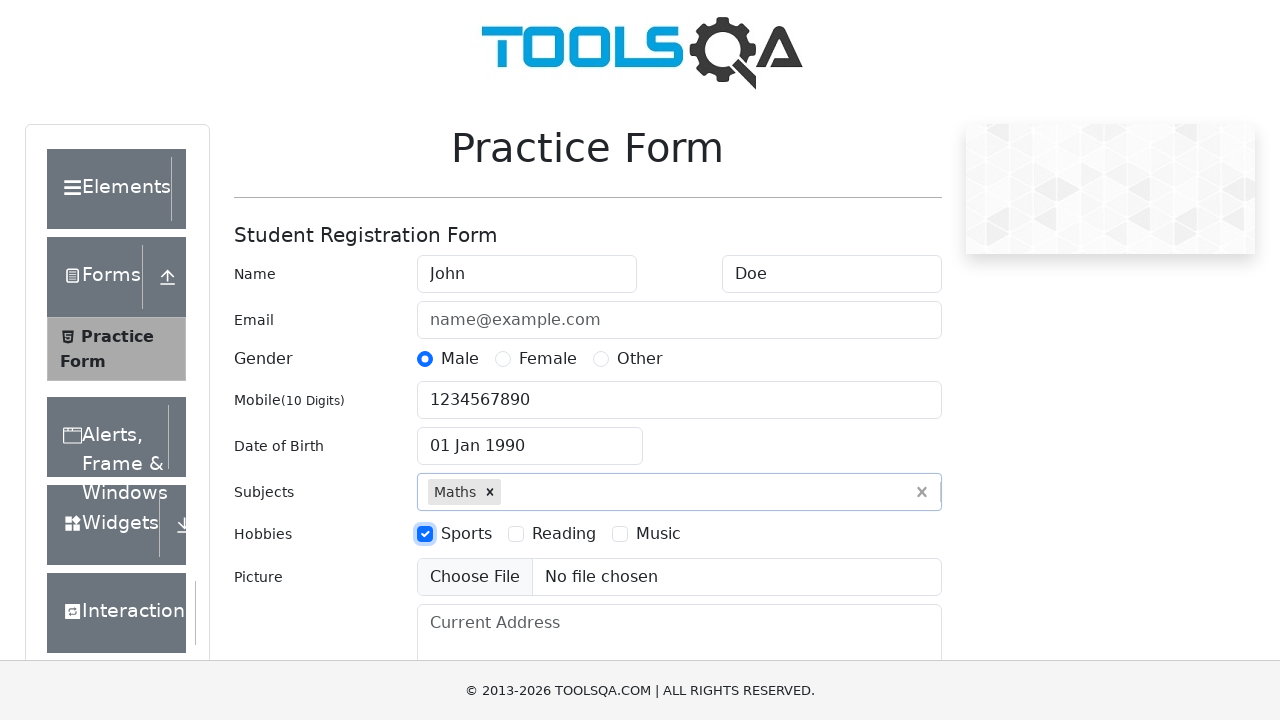

Filled current address field with 'Tbilisi' on #currentAddress
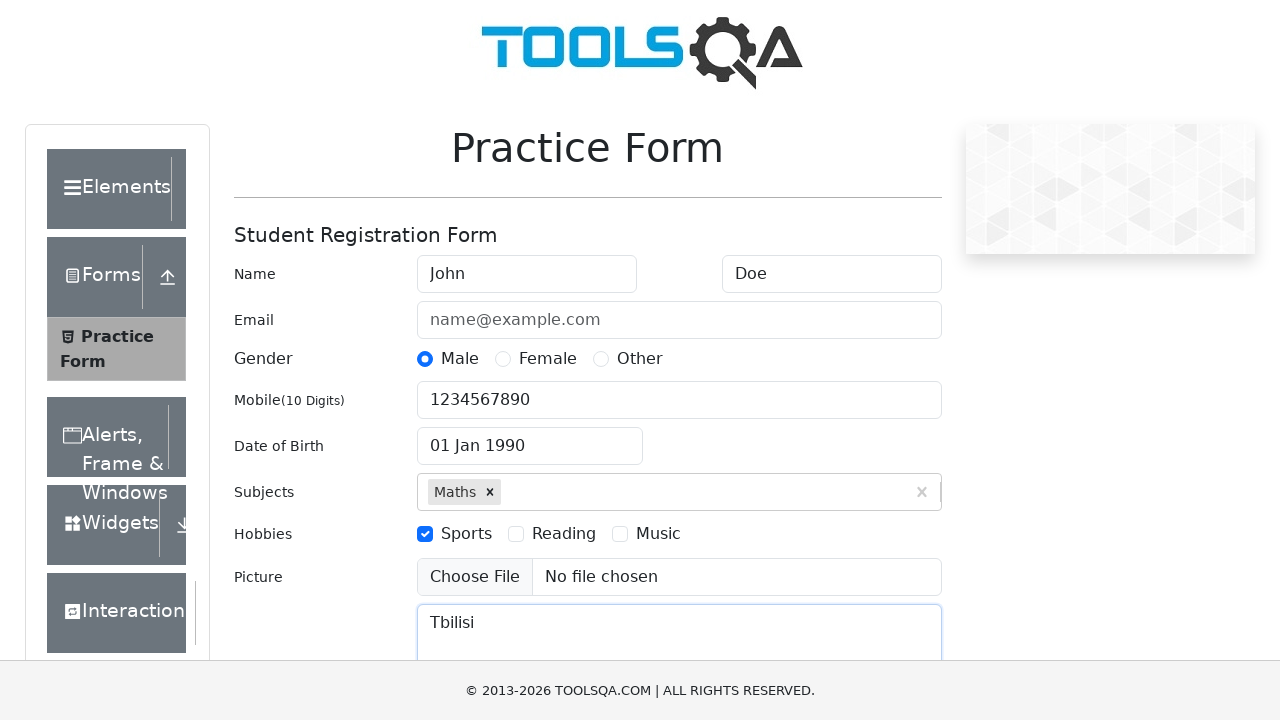

Clicked state dropdown to open options at (527, 437) on #state
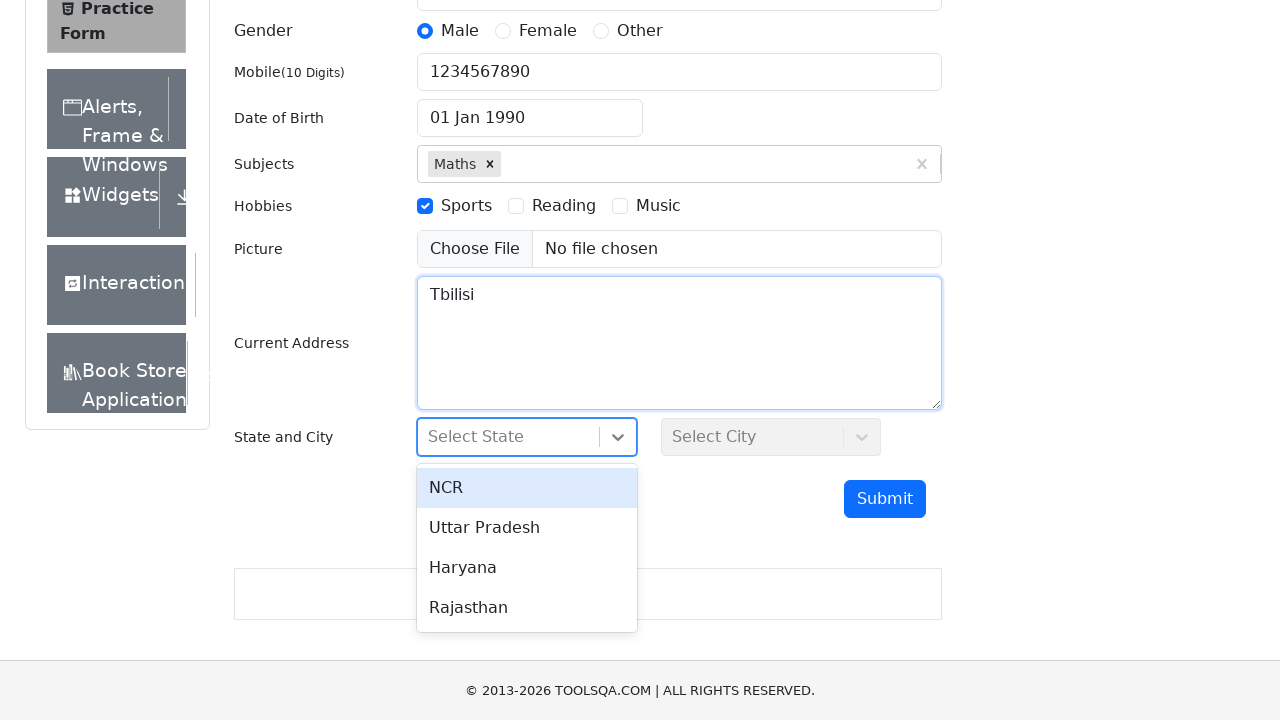

Selected 'NCR' from state dropdown at (527, 488) on internal:text="NCR"s
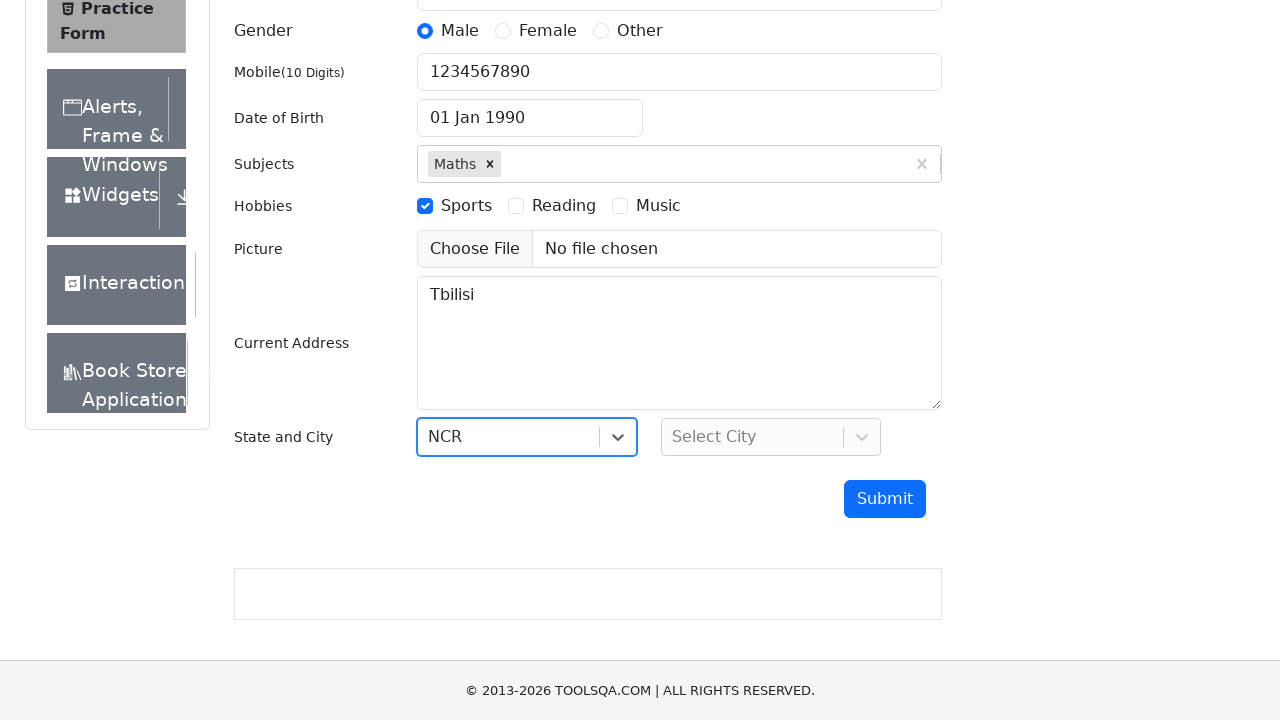

Clicked city dropdown to open options at (771, 437) on #city
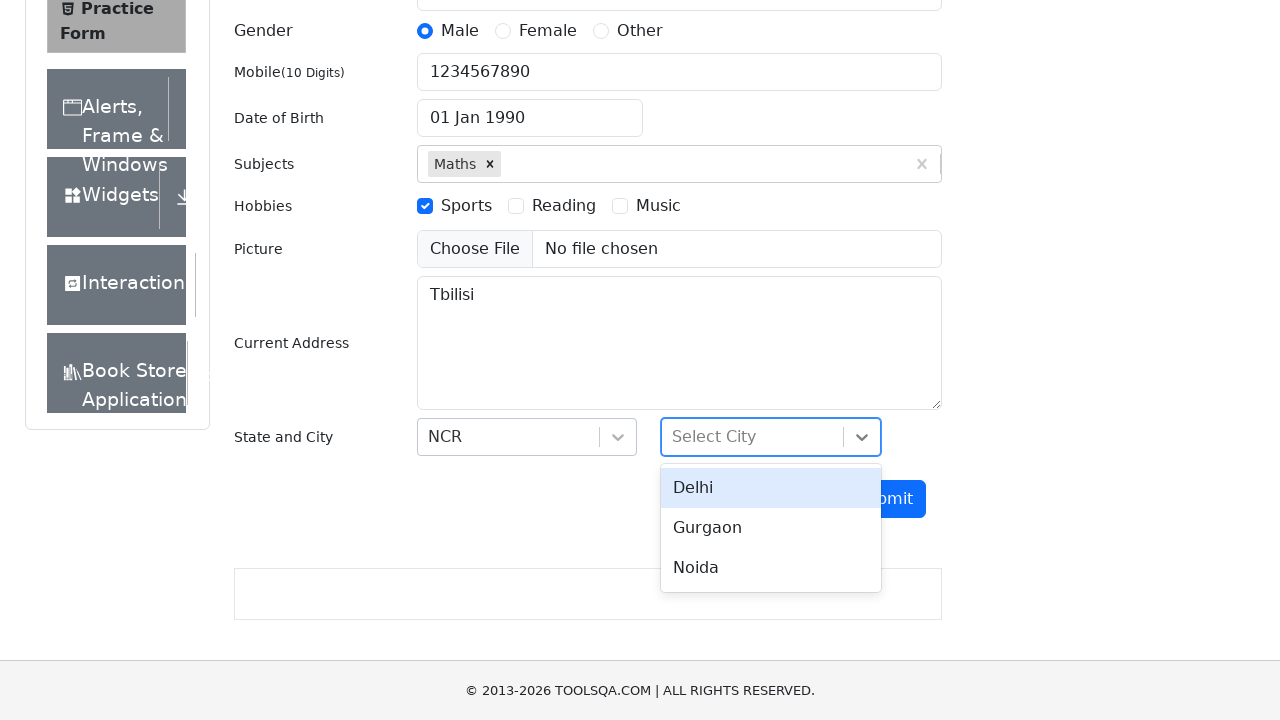

Selected 'Delhi' from city dropdown at (771, 488) on internal:text="Delhi"s
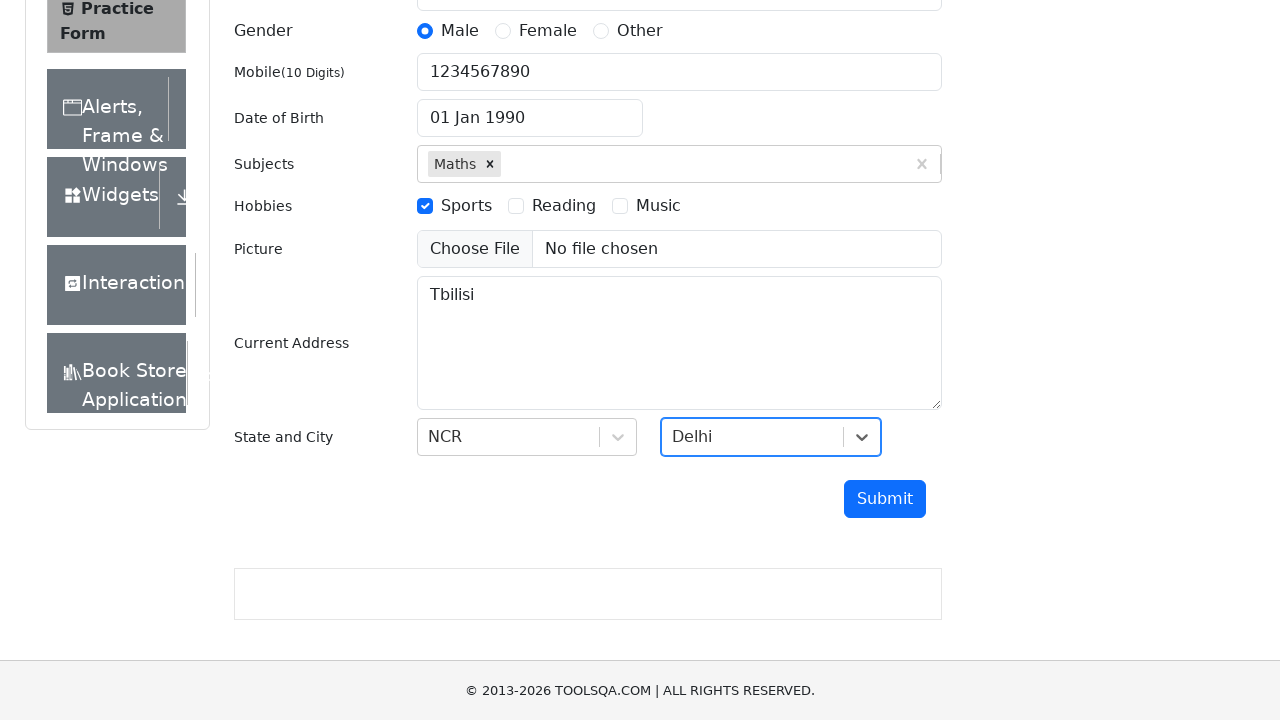

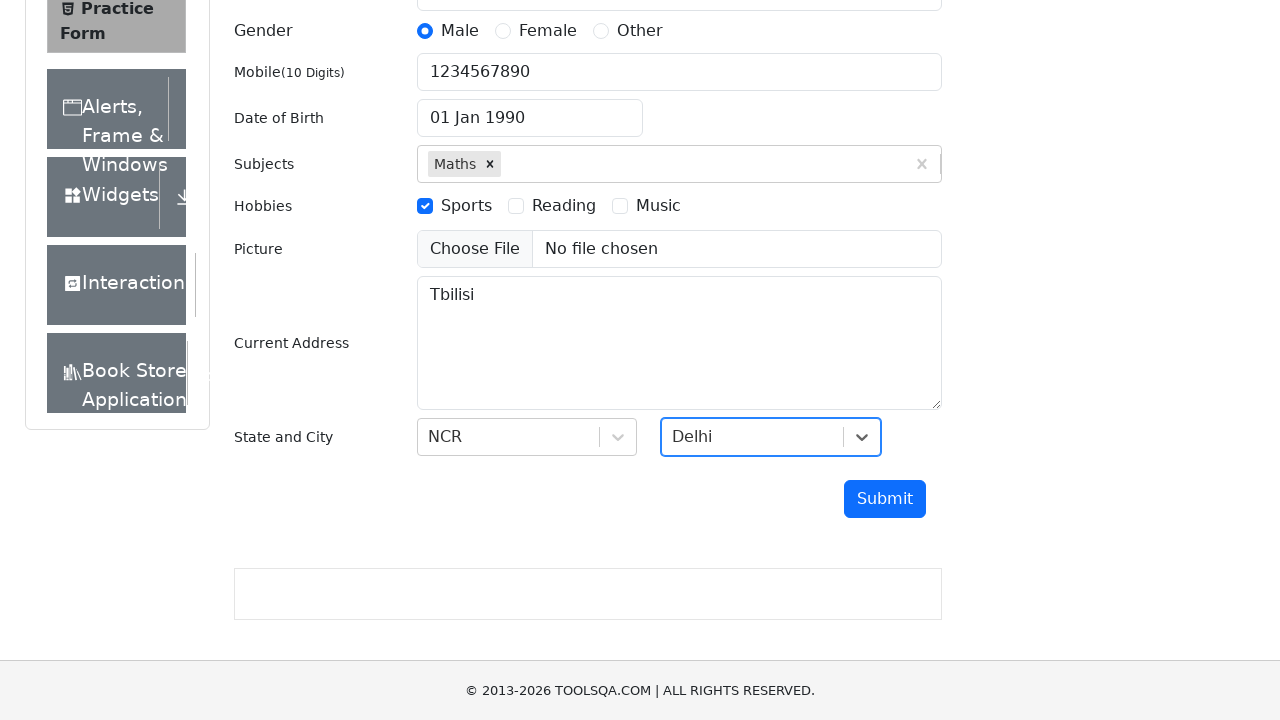